Verifies checkbox functionality by checking if the first checkbox is selected, and if not, clicks it to select it

Starting URL: https://the-internet.herokuapp.com/checkboxes

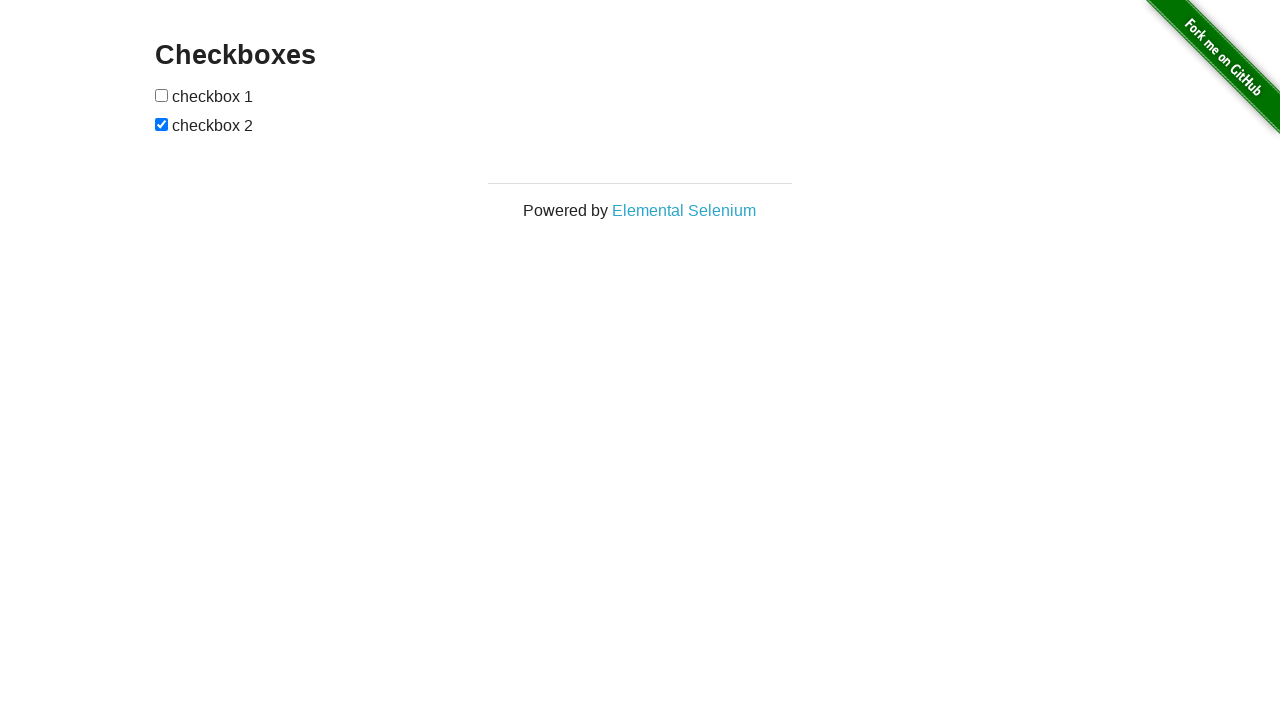

Navigated to checkboxes test page
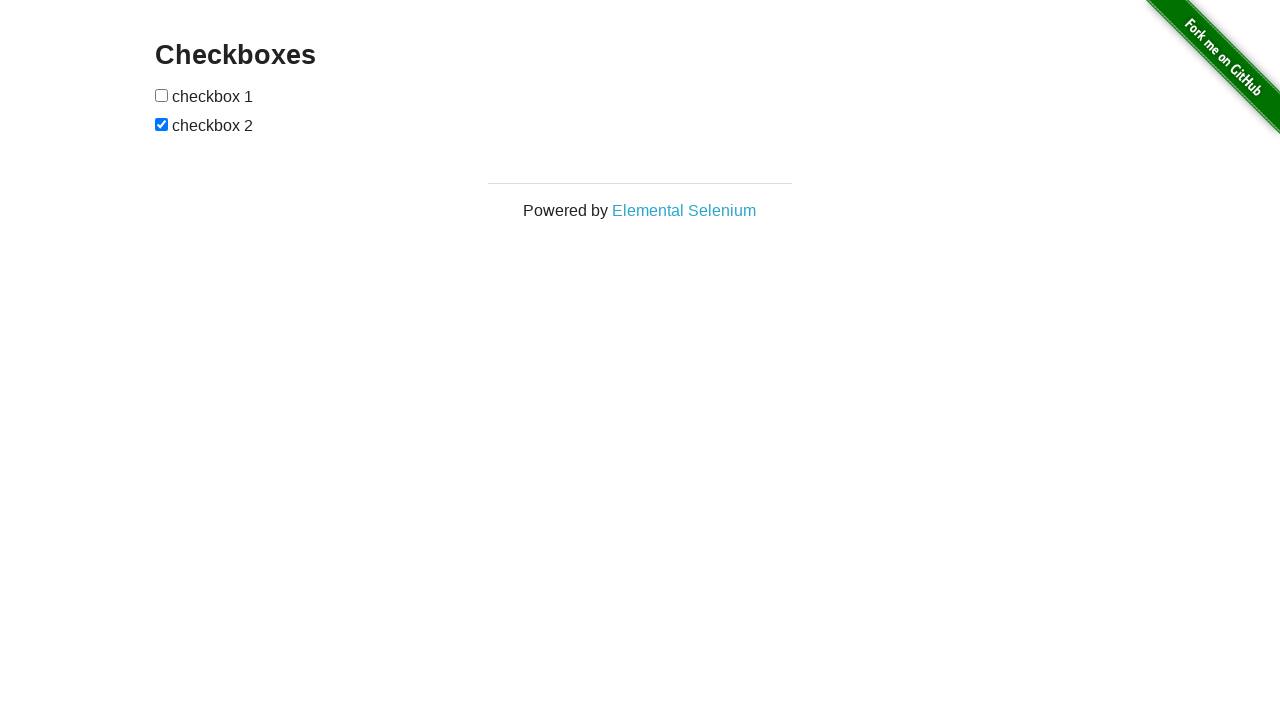

Located first checkbox element
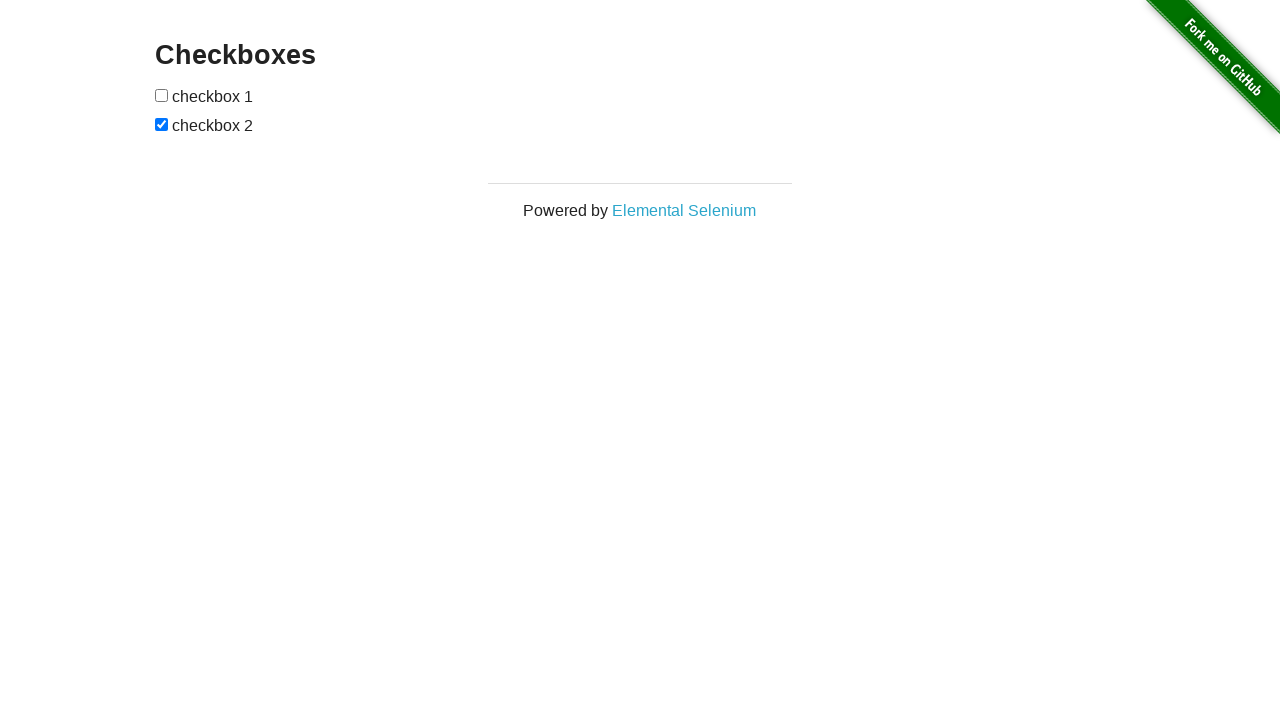

First checkbox is not checked, proceeding to check it
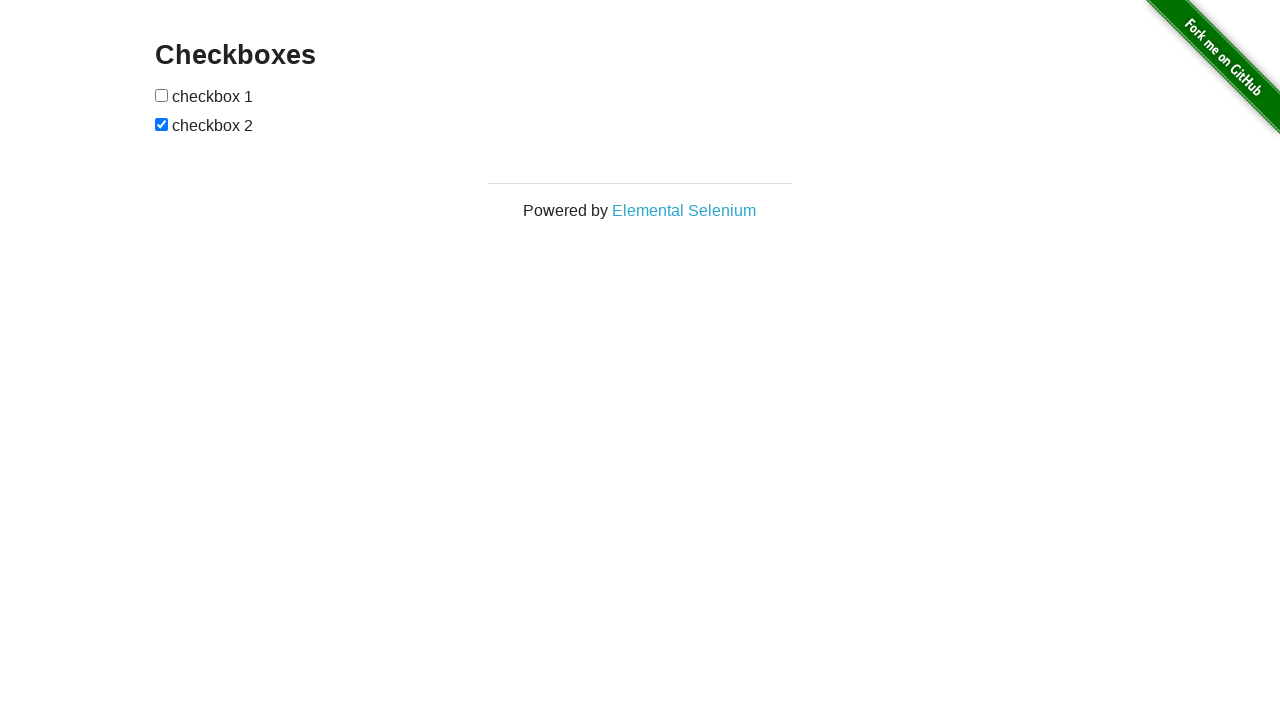

Clicked first checkbox to select it at (162, 95) on input[type='checkbox'] >> nth=0
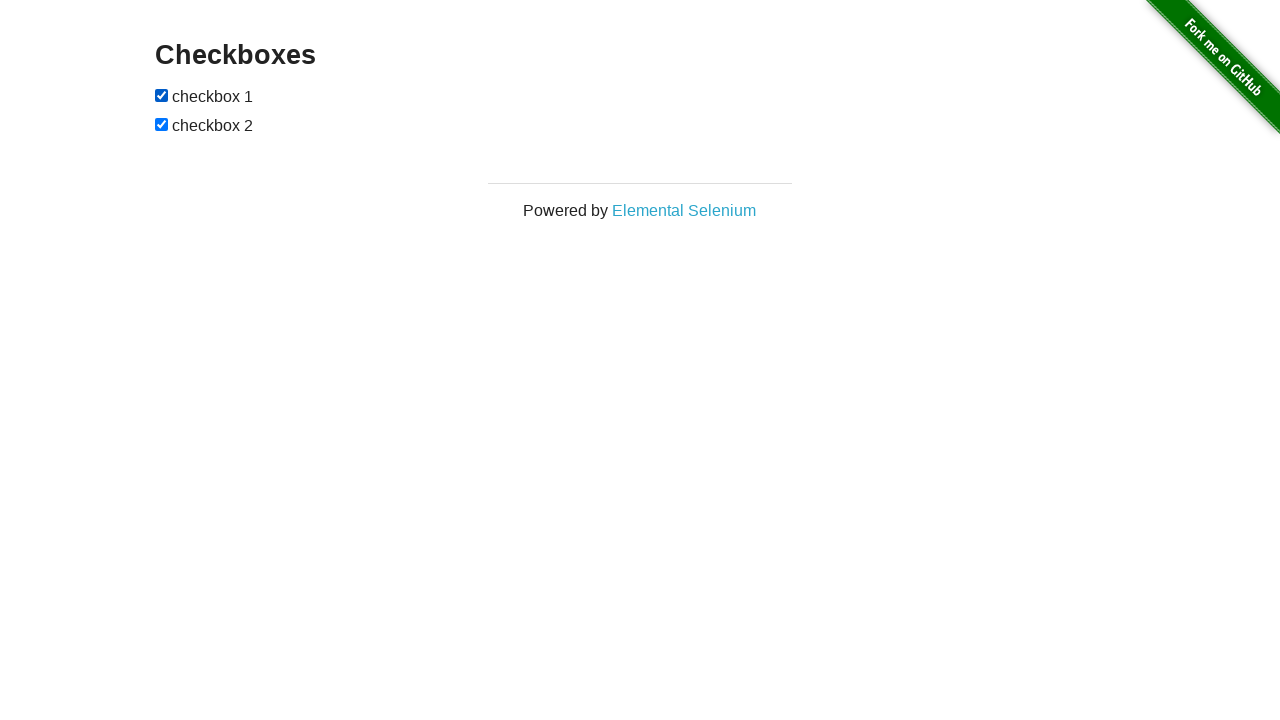

Verified first checkbox is selected
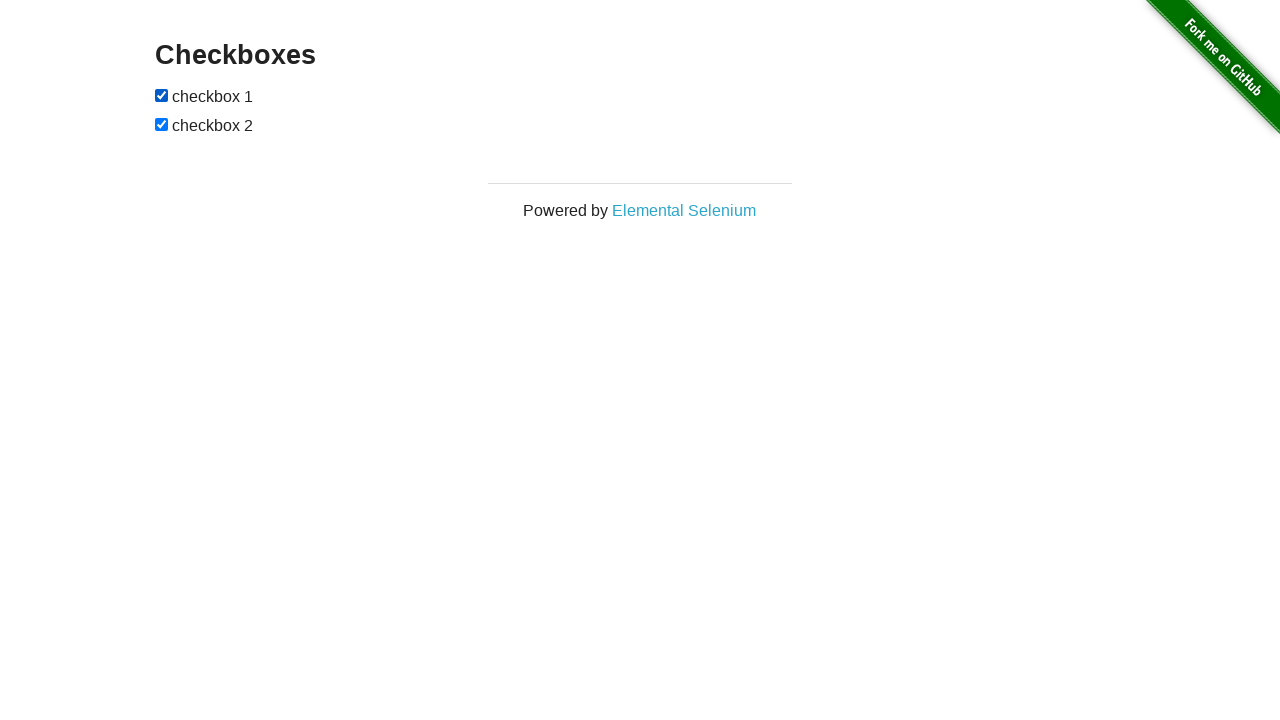

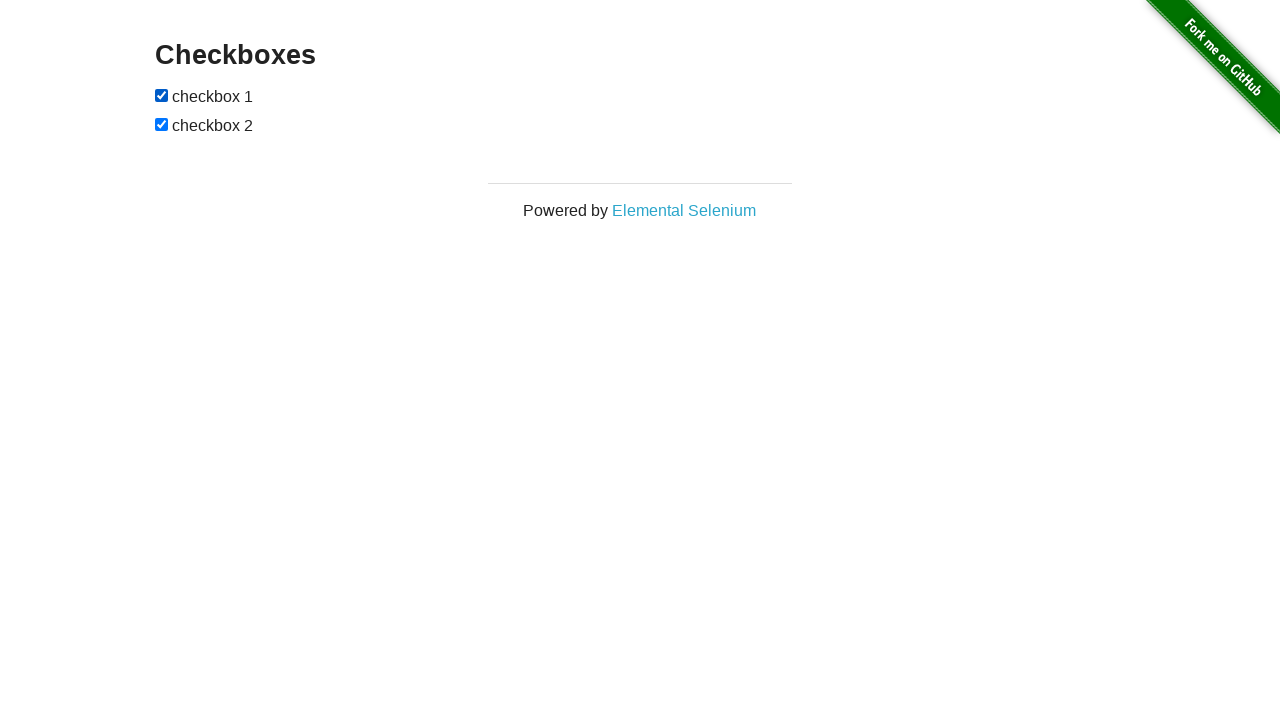